Tests JavaScript alert functionality by clicking the alert button and accepting the alert dialog

Starting URL: https://the-internet.herokuapp.com/javascript_alerts

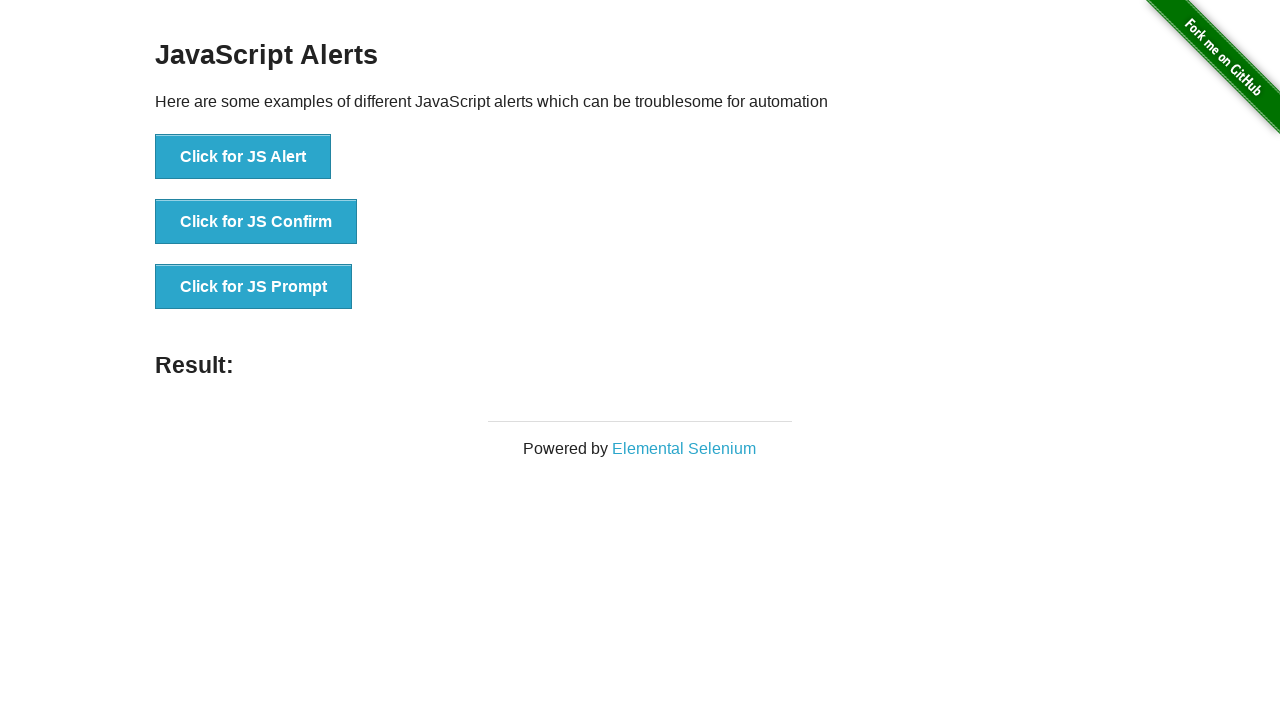

Clicked the JavaScript alert button at (243, 157) on xpath=//button[text()="Click for JS Alert"]
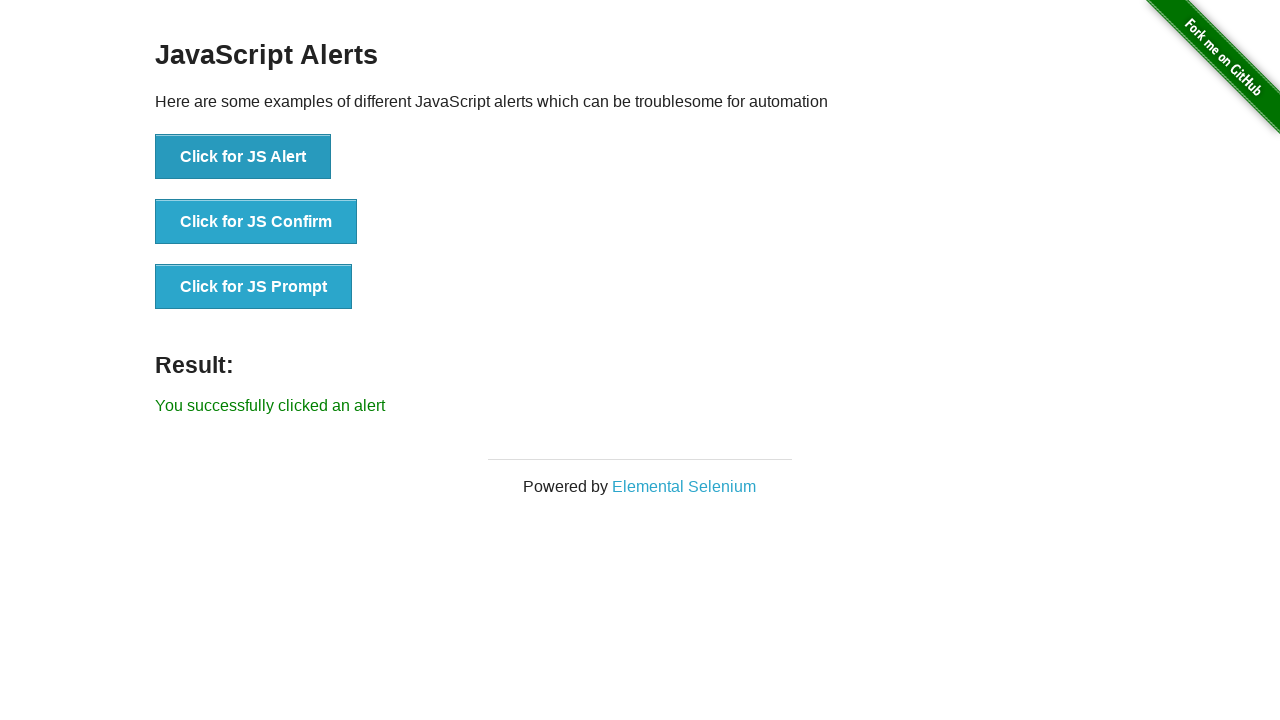

Set up dialog handler to accept alert
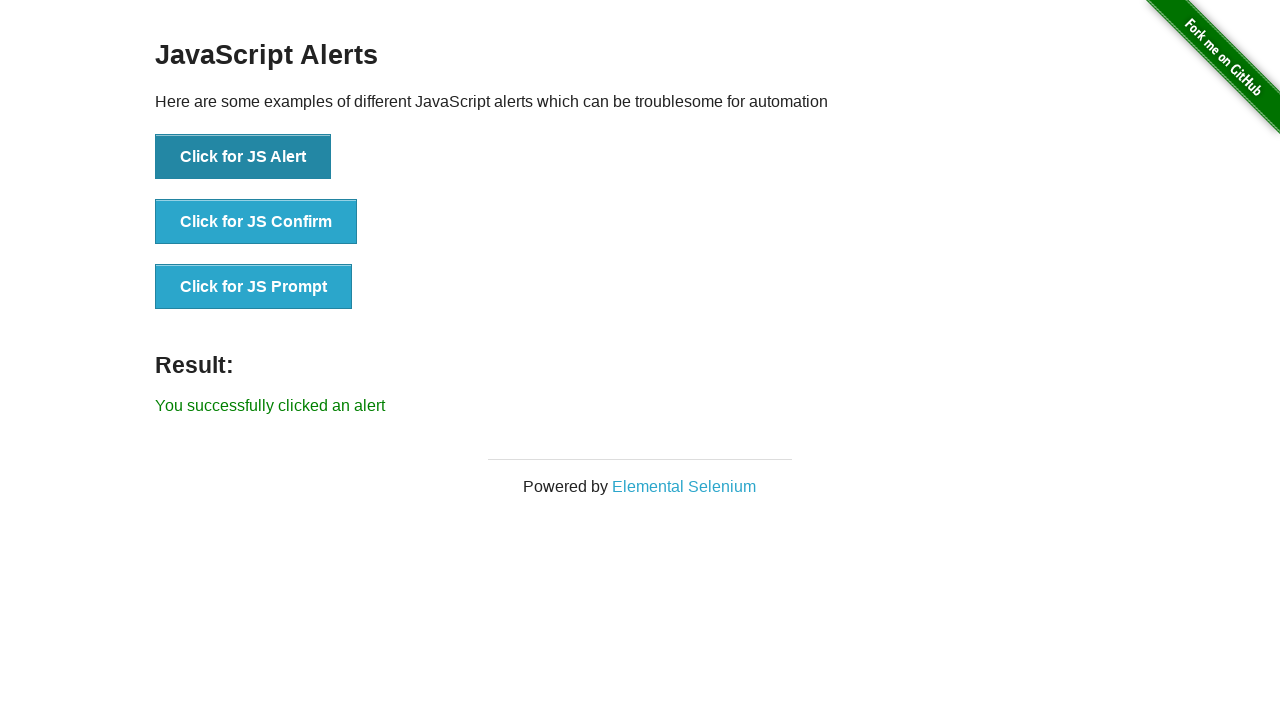

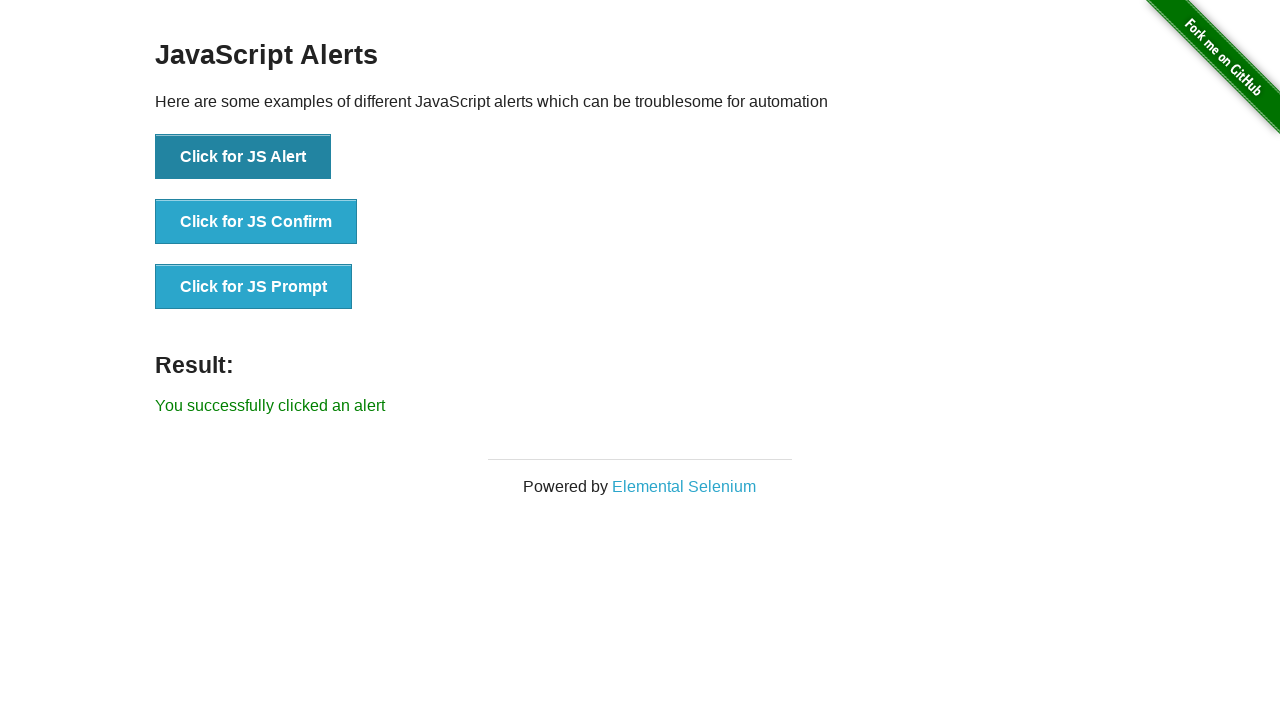